Tests file upload functionality by selecting a file, clicking the upload button, and verifying that "File Uploaded!" text is displayed after successful upload.

Starting URL: https://the-internet.herokuapp.com/upload

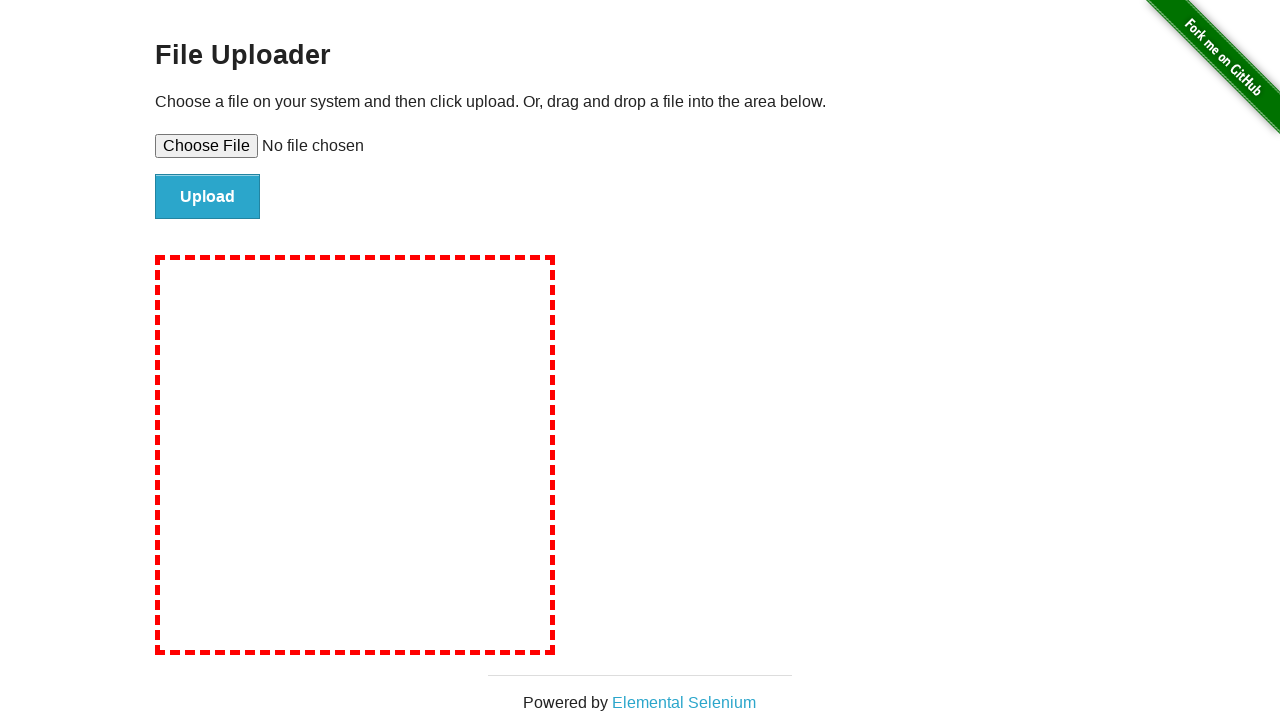

Created temporary test file for upload
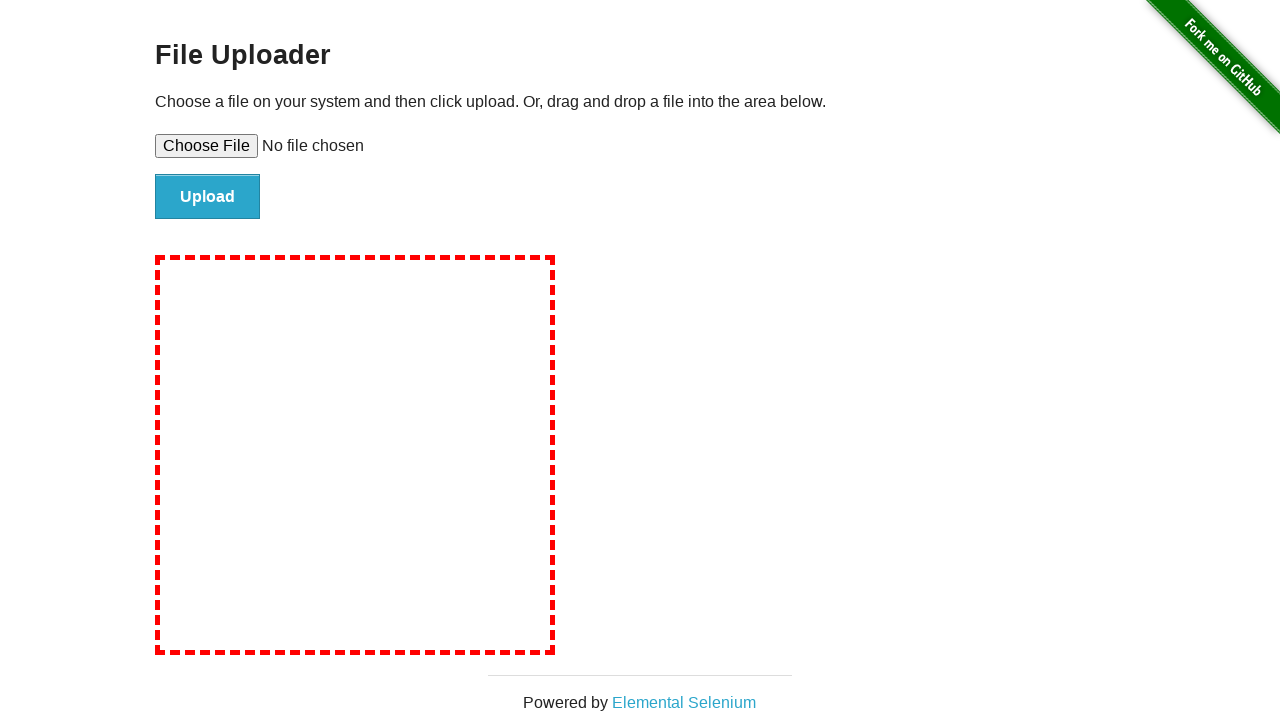

Selected file for upload using file input
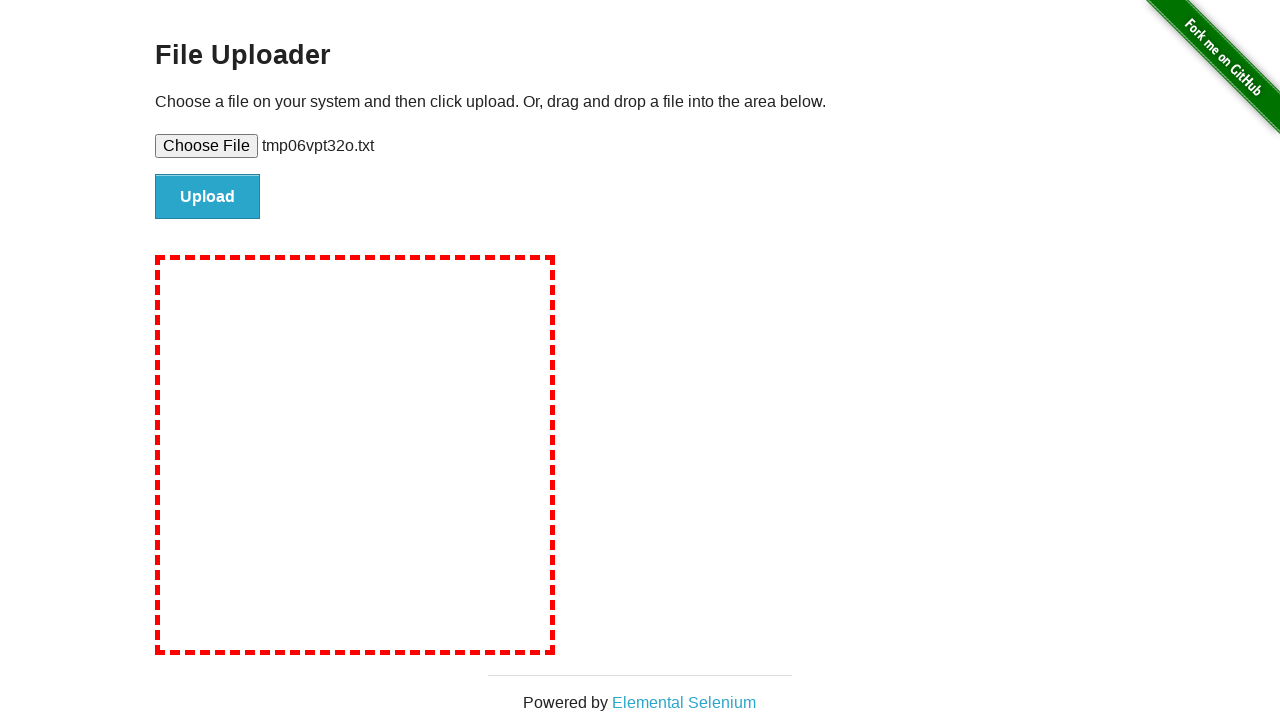

Clicked the Upload button at (208, 197) on #file-submit
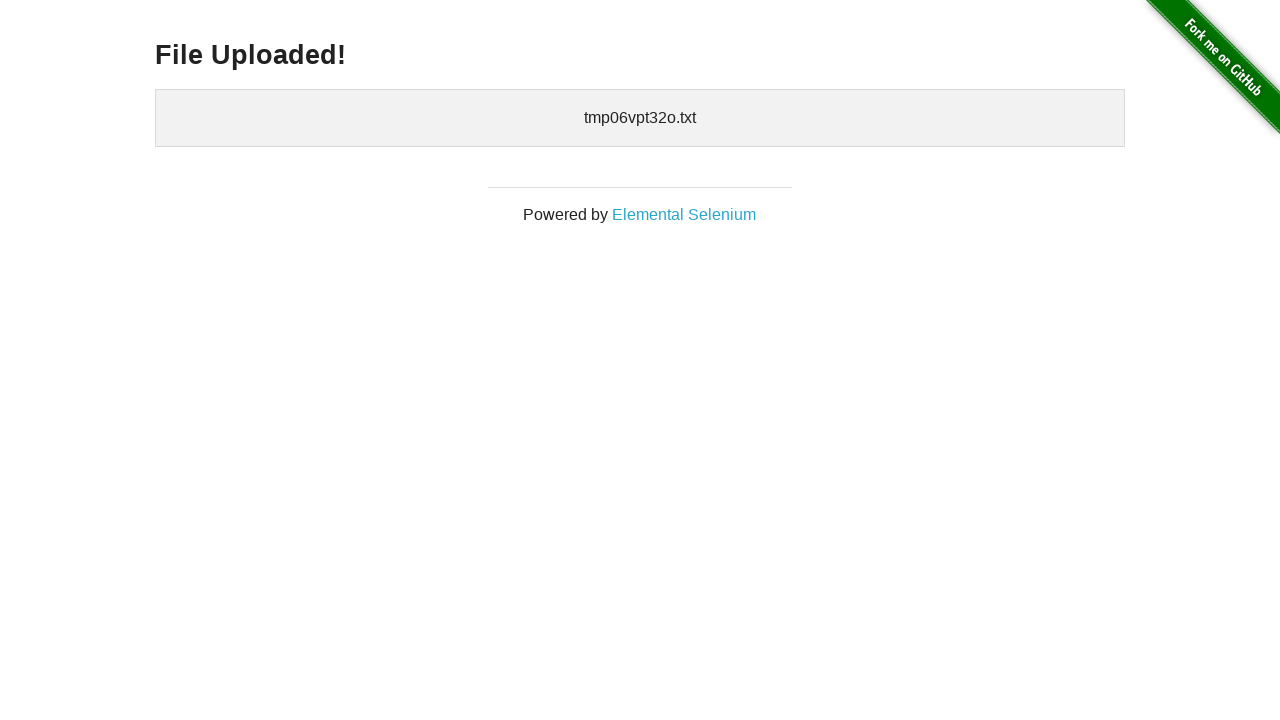

Waited for success message heading to appear
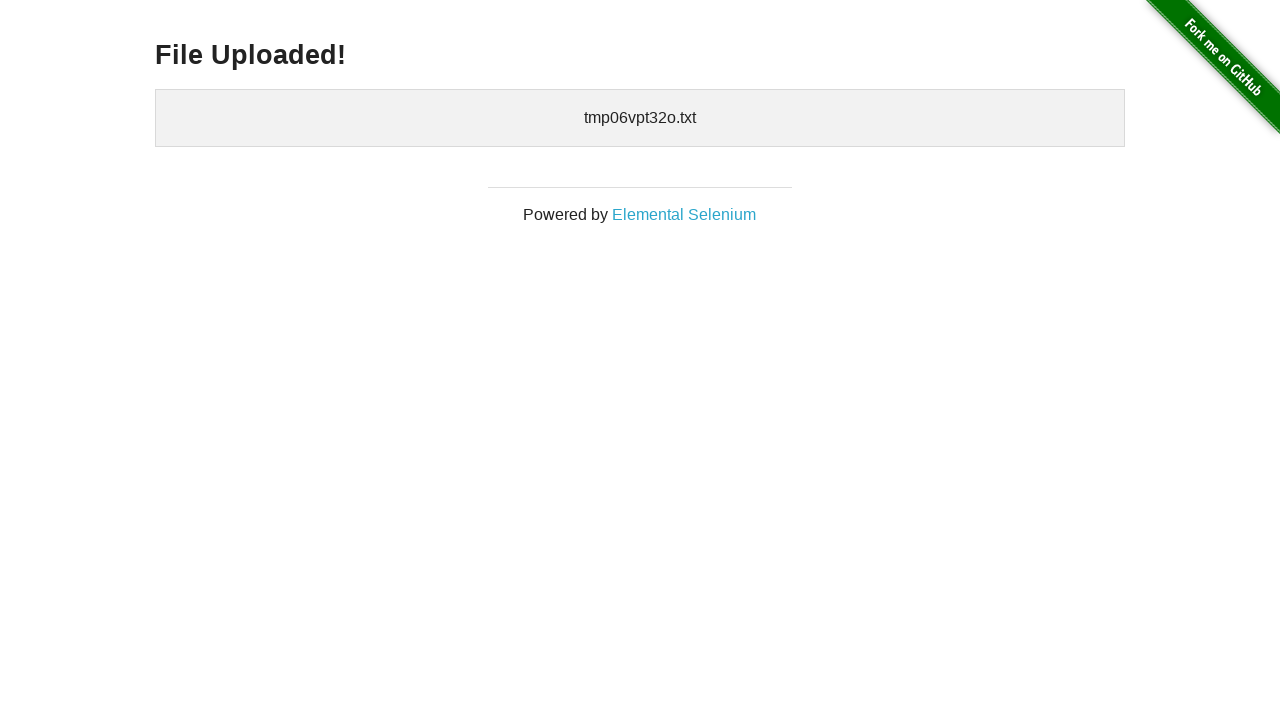

Retrieved success message text: 'File Uploaded!'
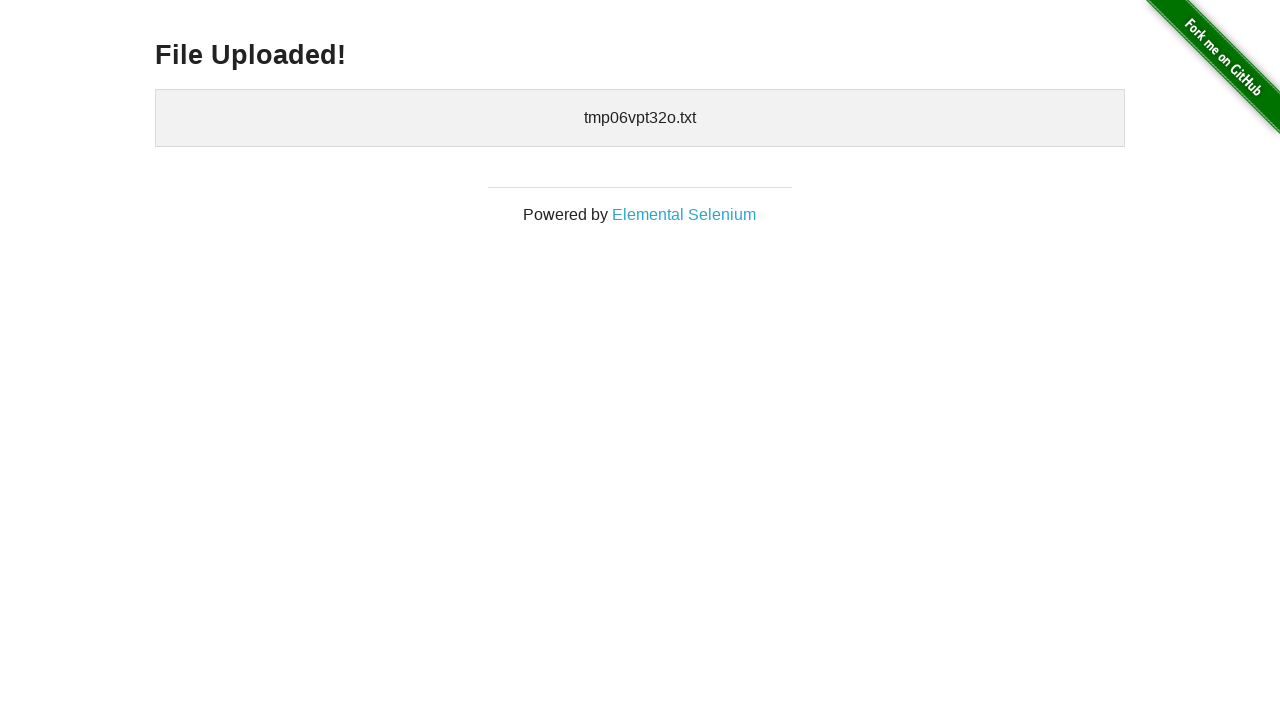

Verified that success message displays 'File Uploaded!'
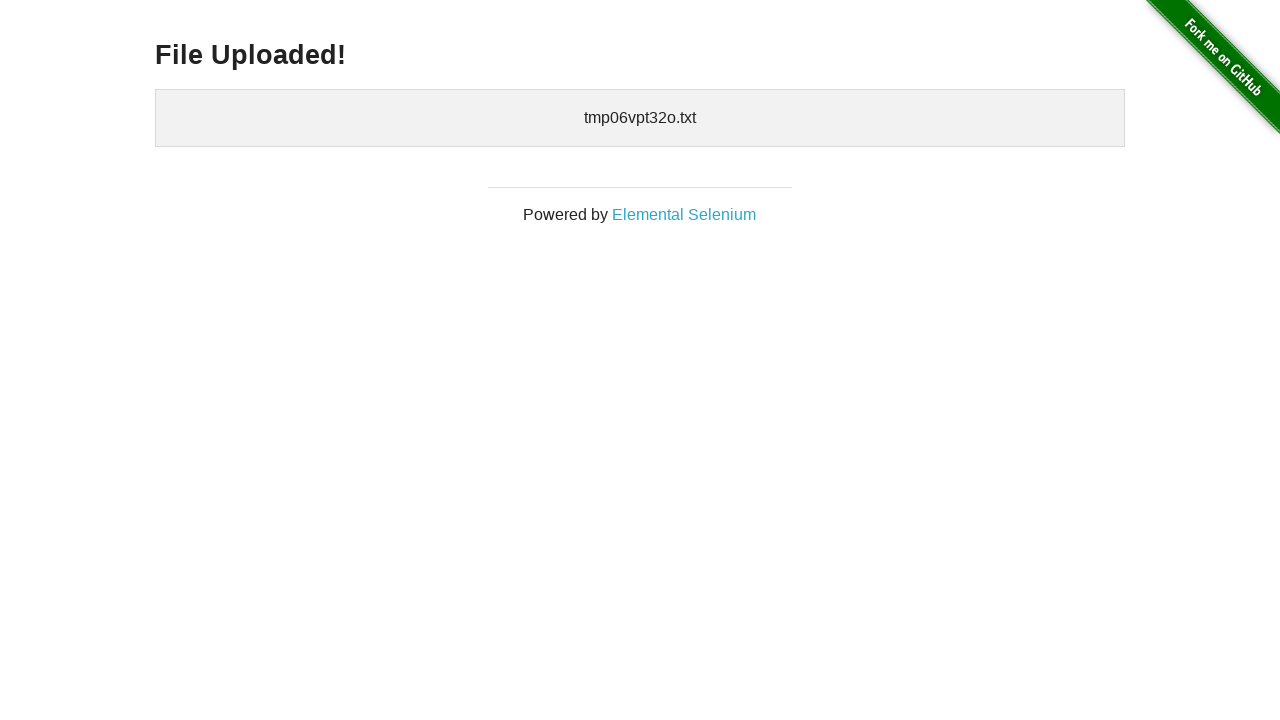

Cleaned up temporary test file
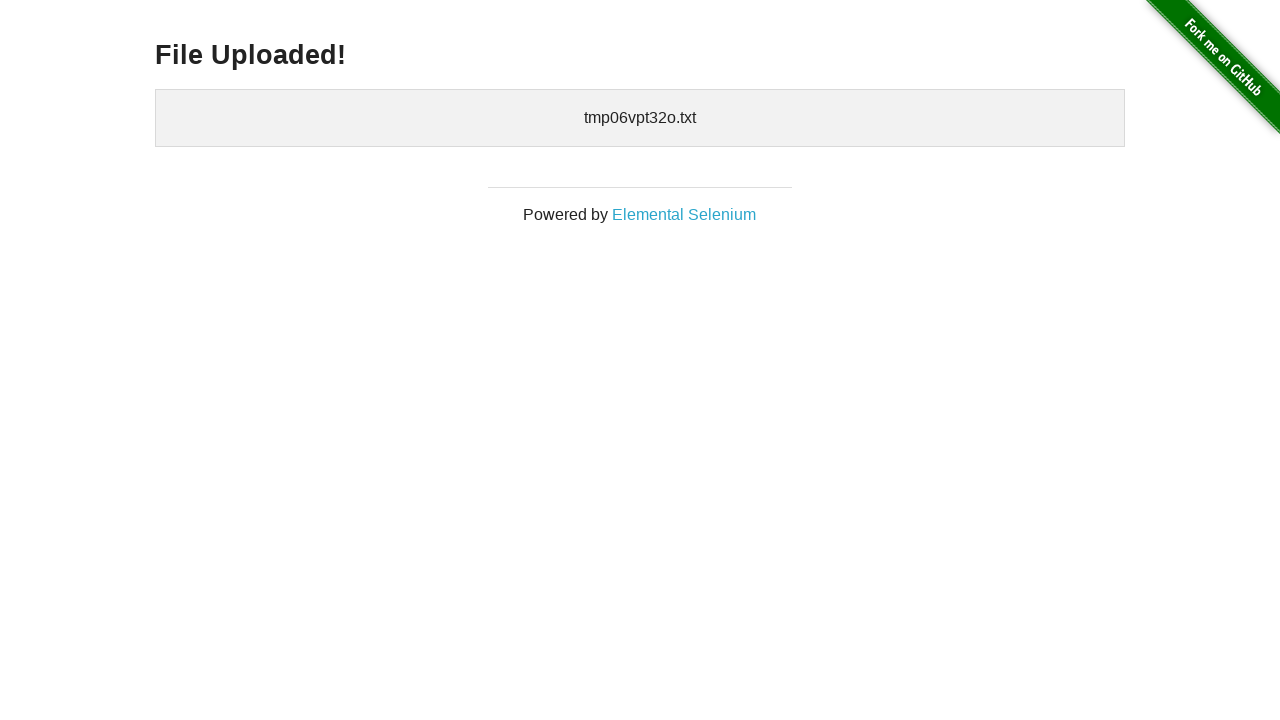

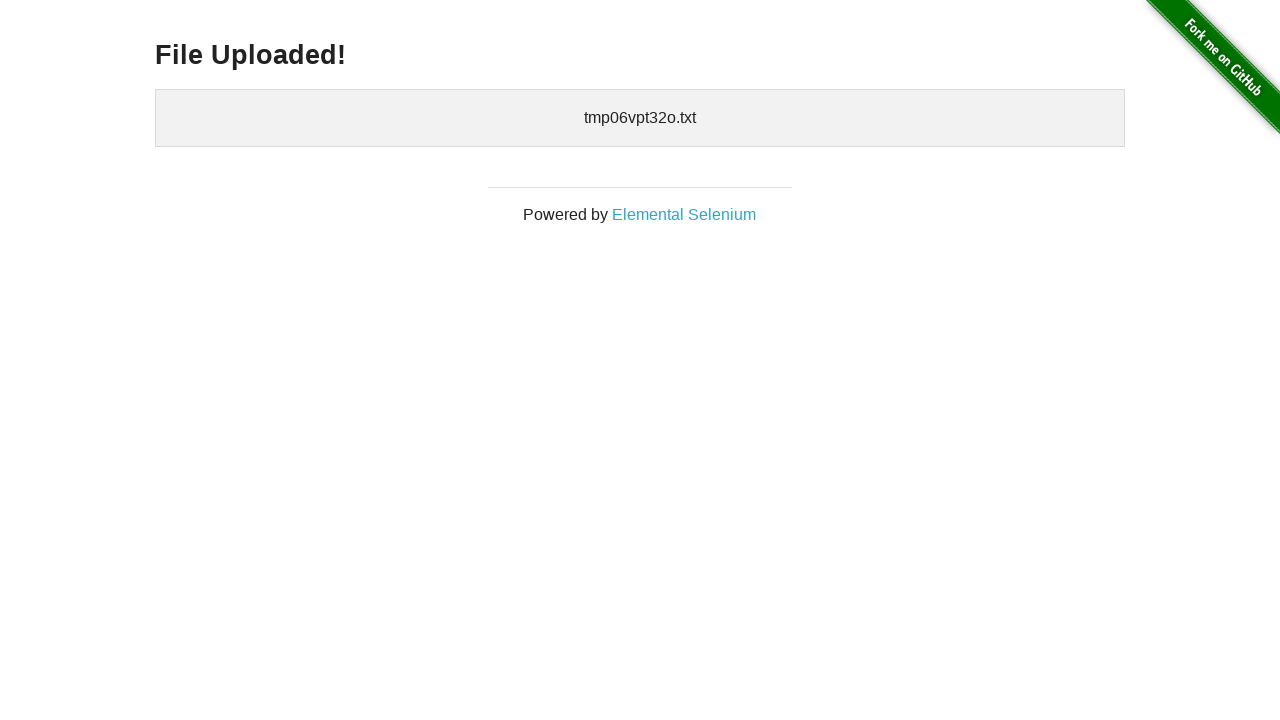